Navigates to W3Schools HTML tables page and interacts with table elements by accessing specific rows and cells

Starting URL: http://www.w3schools.com/html/html_tables.asp

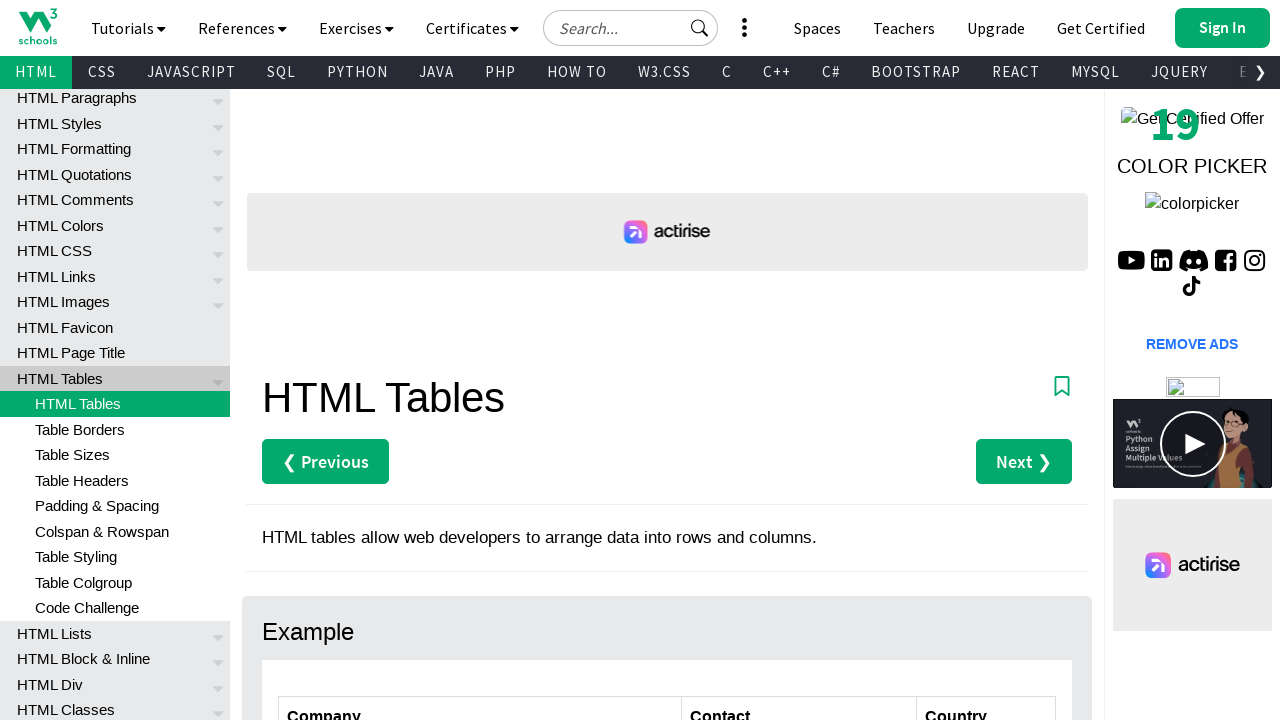

Navigated to W3Schools HTML tables page
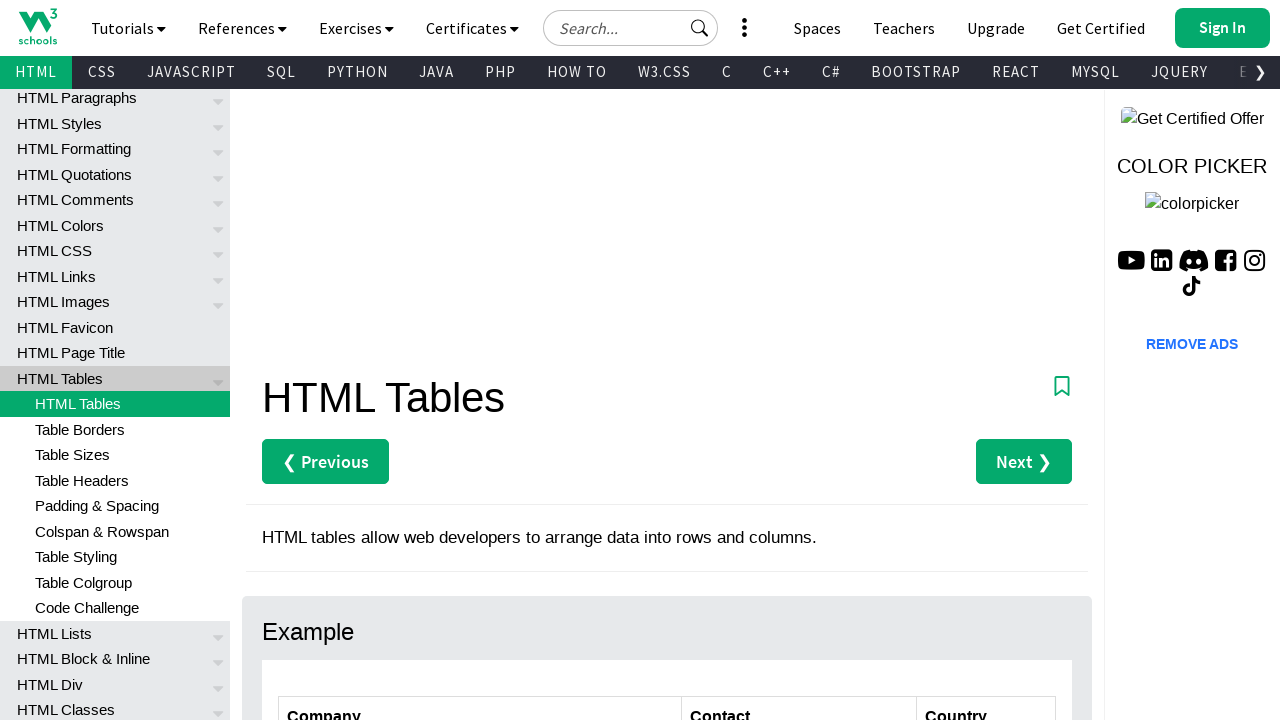

Table#customers element loaded and visible
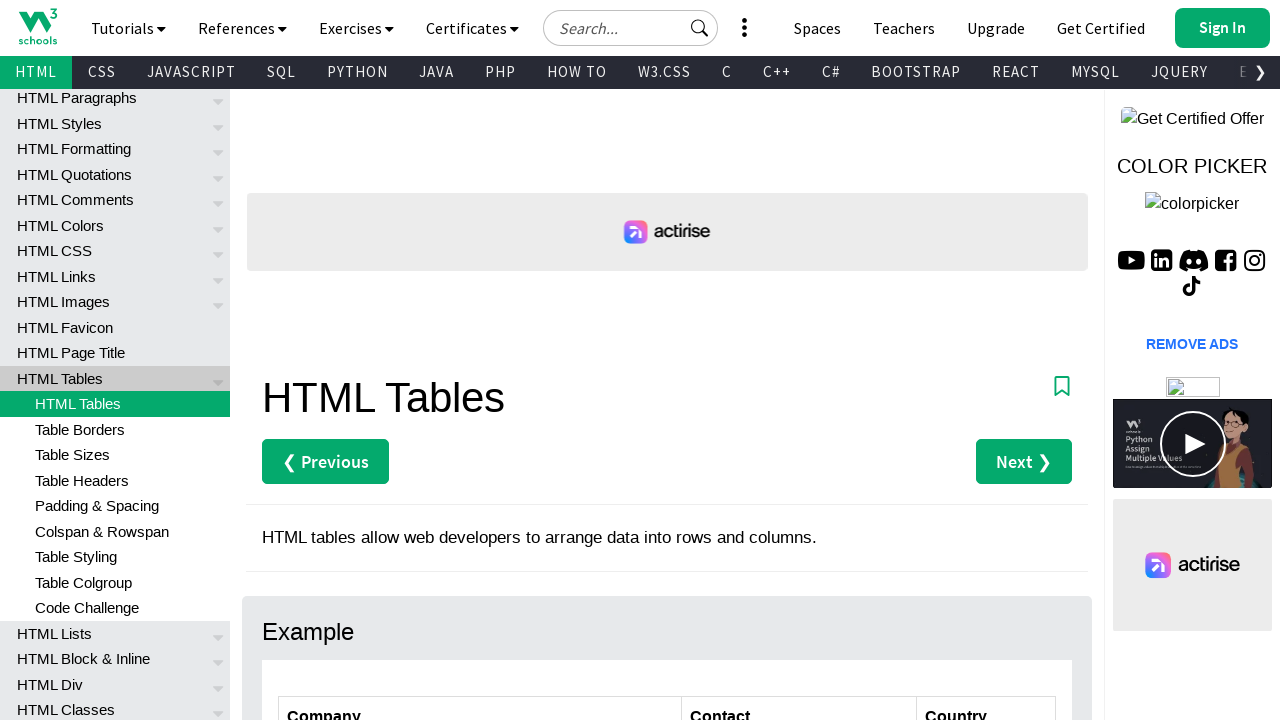

Located first row (index 1) of customers table
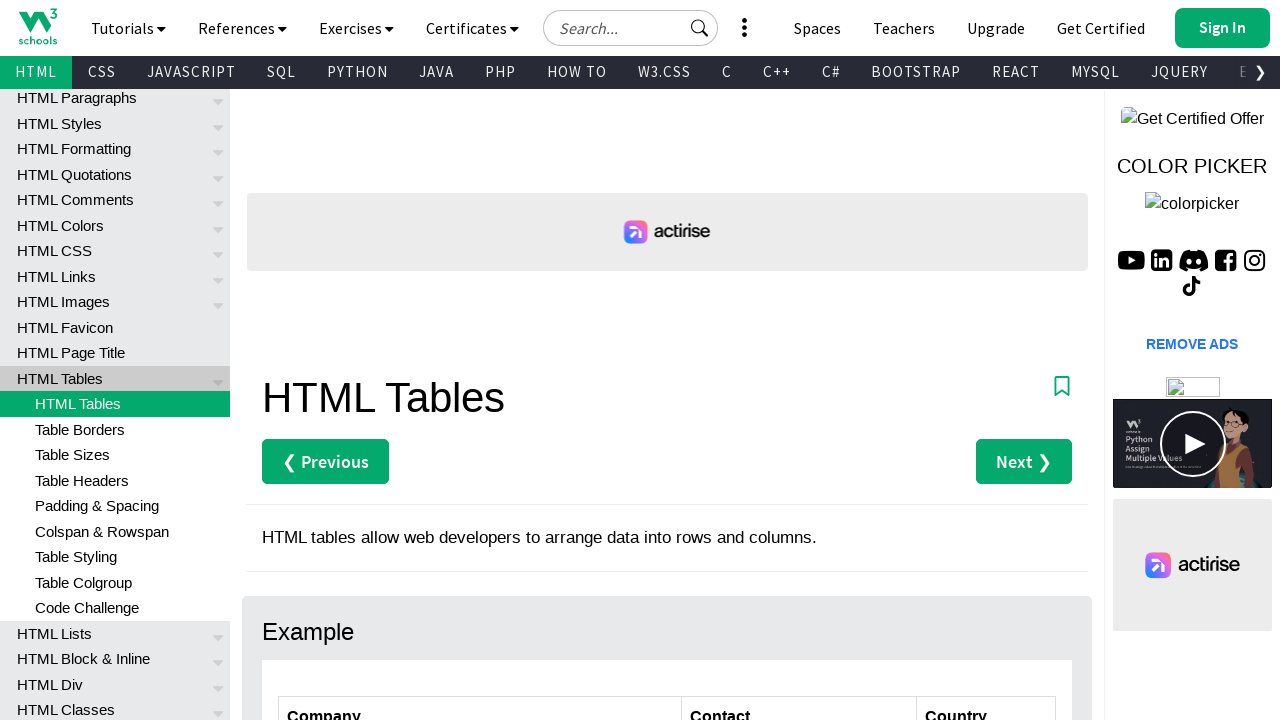

Located cell at row 1, column 1 (first data row, first column)
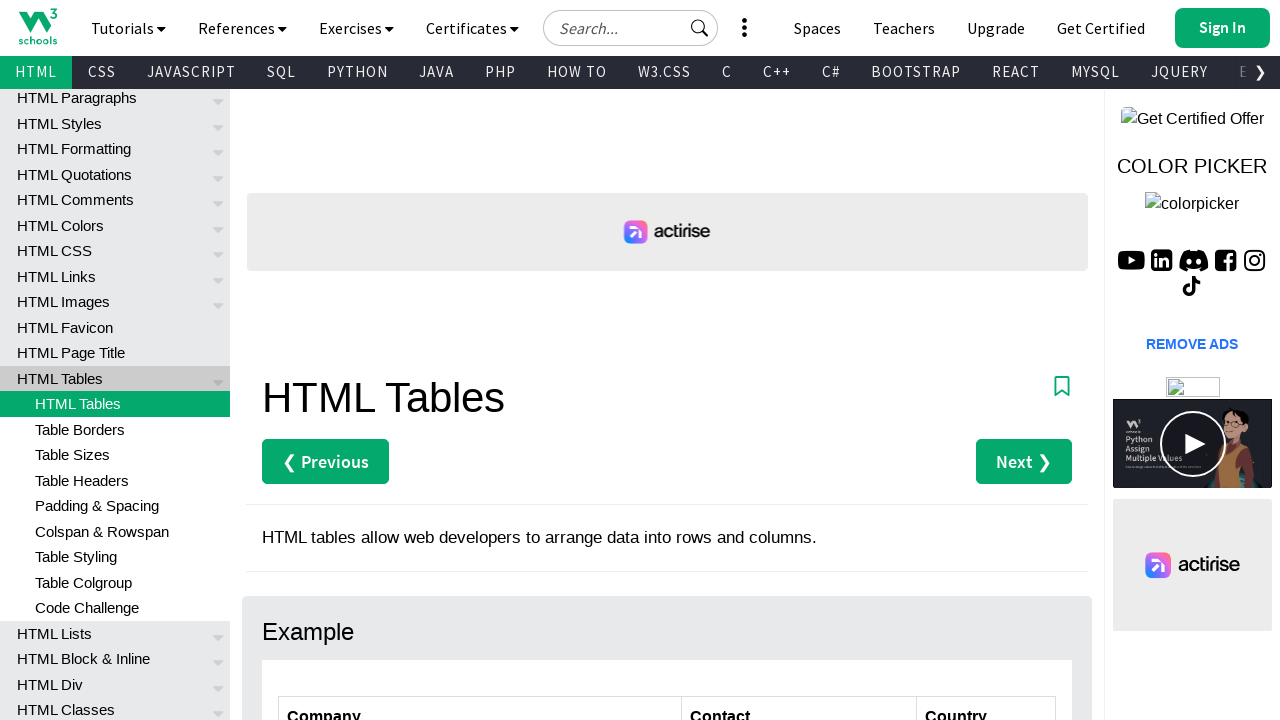

Located cell at row 2, column 3
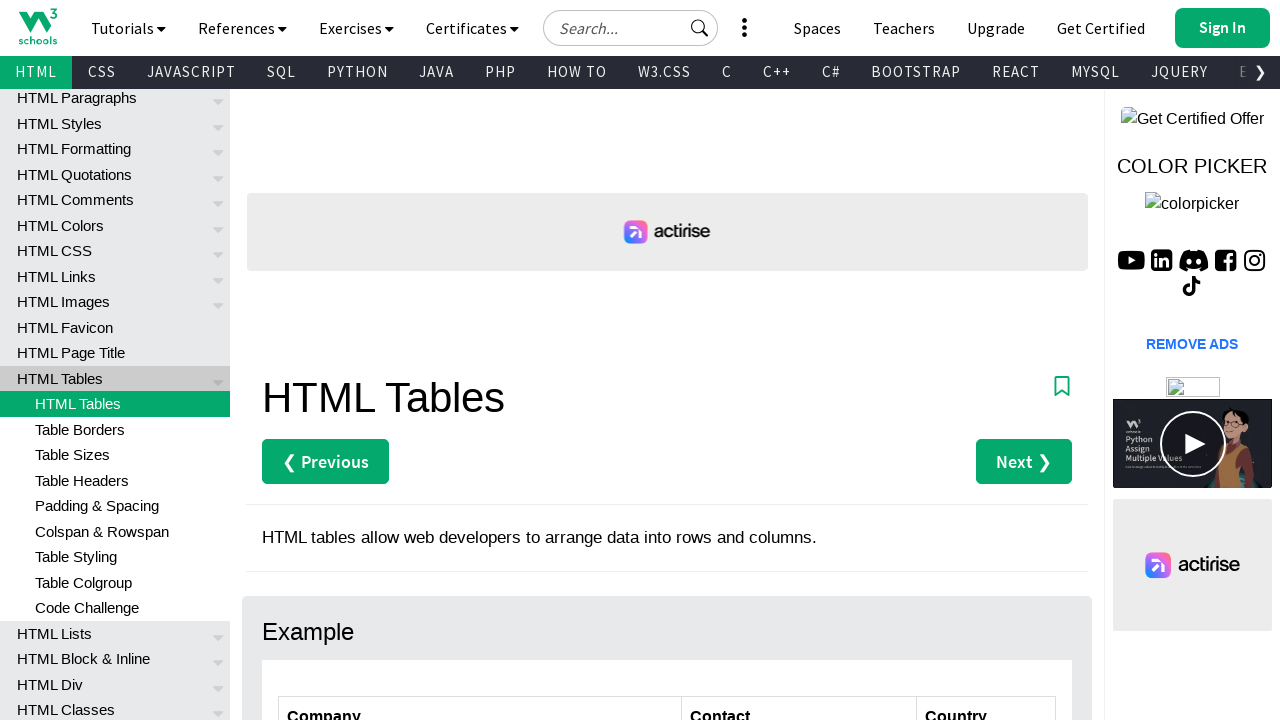

Located cell at row 4, column 1
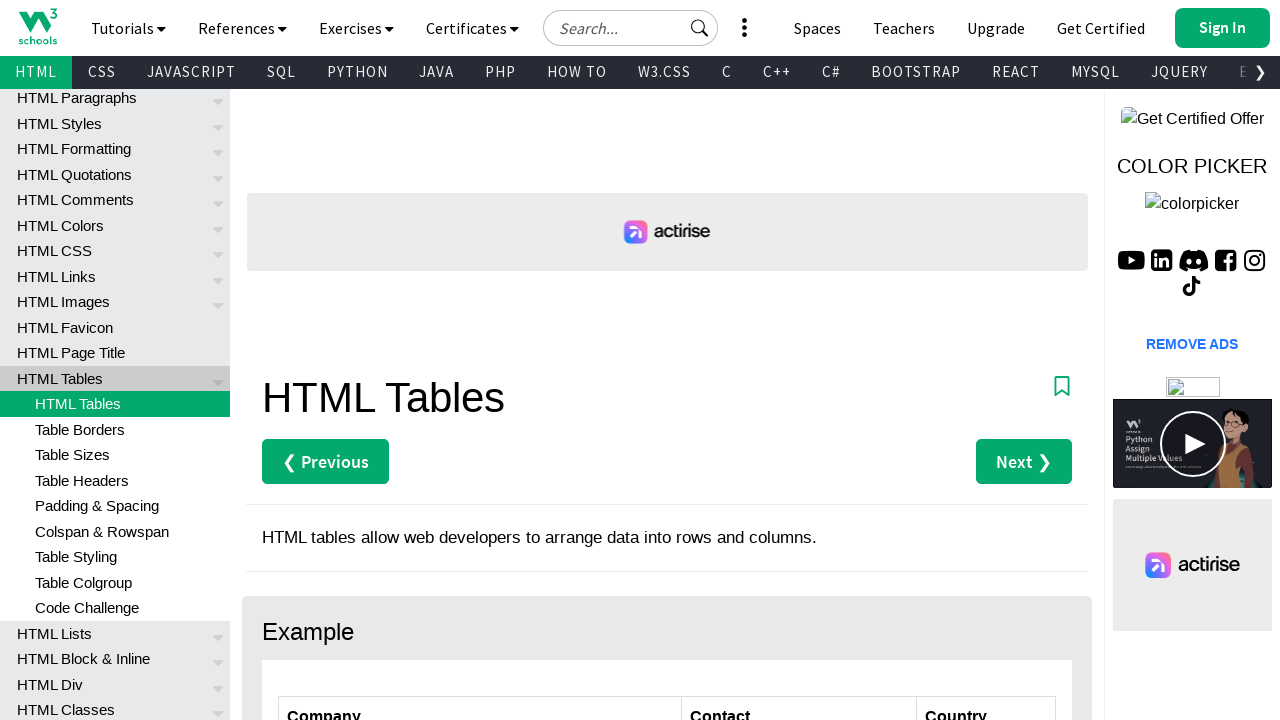

Located cell at row 5, column 1
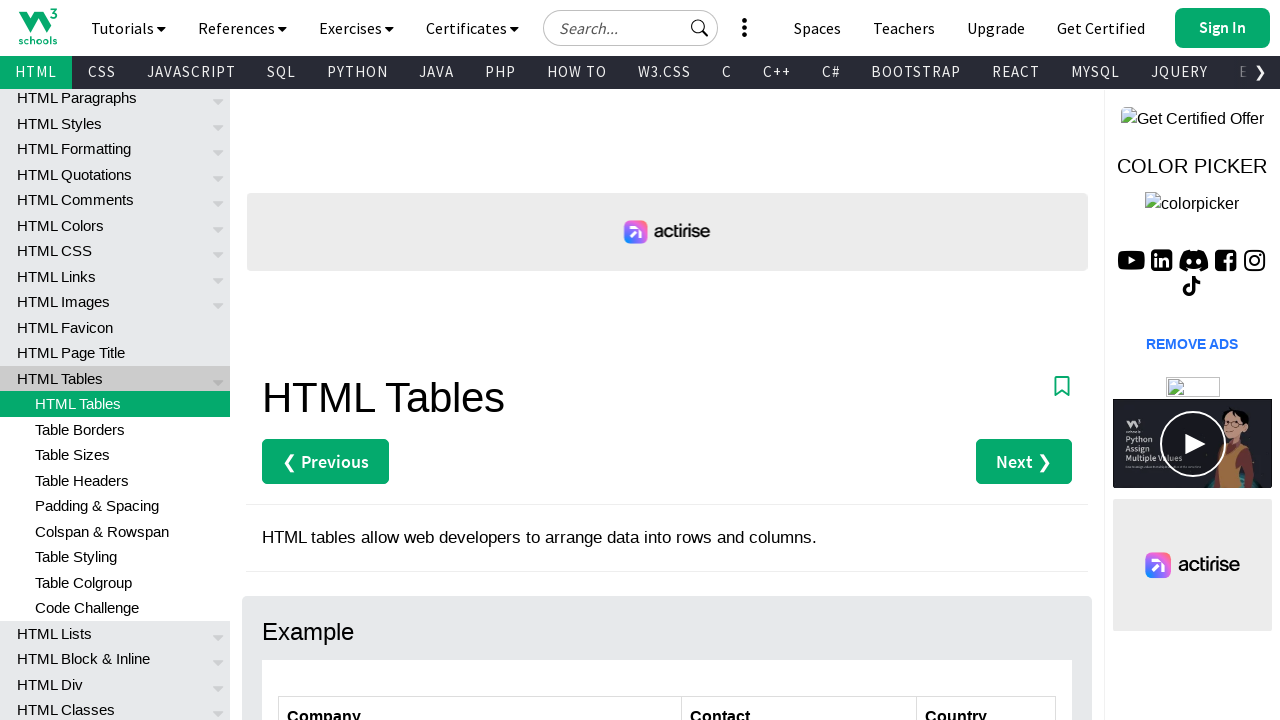

Located cell at row 3, column 2
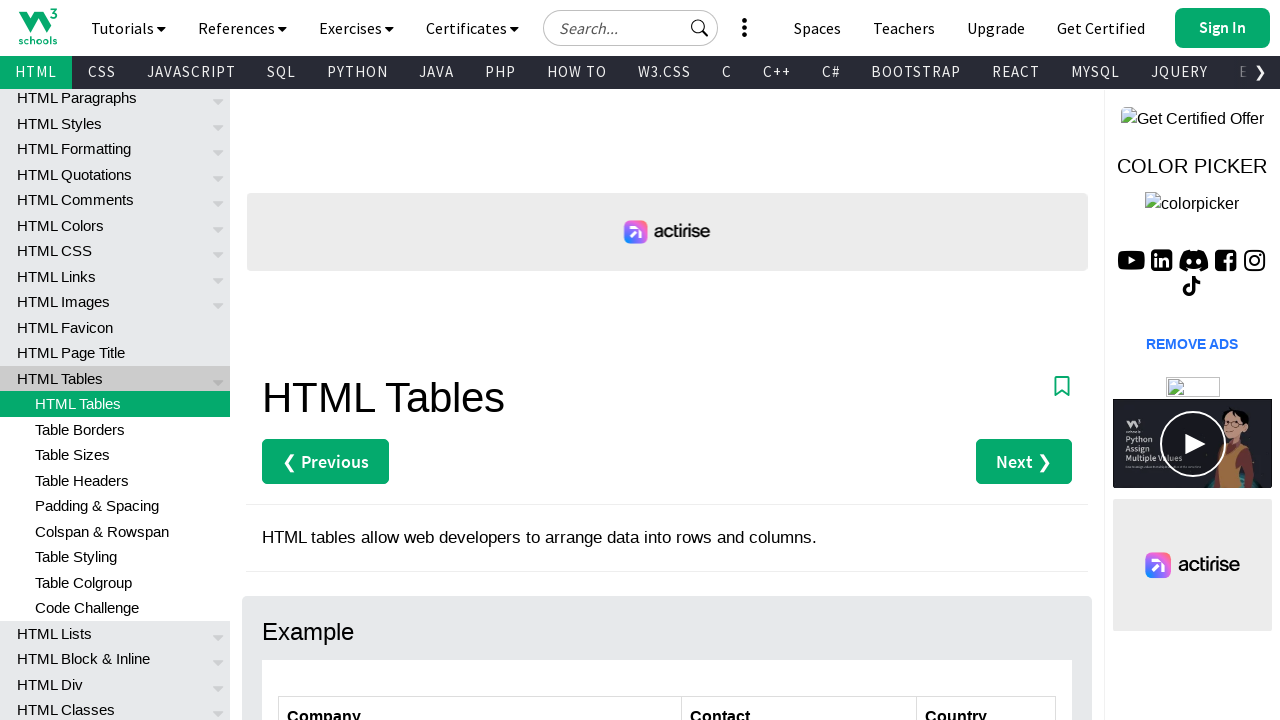

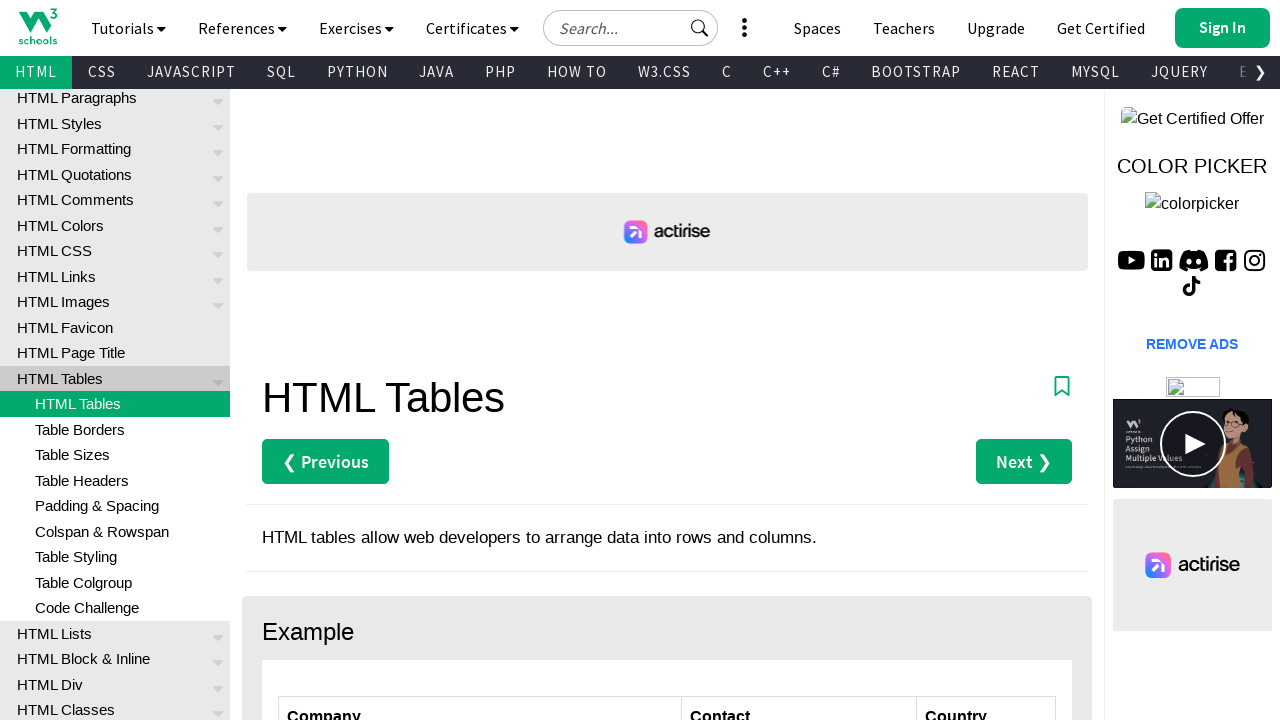